Tests downloading a Python installer by navigating to the Python 3.10.0 release page and clicking the Windows embed zip download link

Starting URL: https://www.python.org/downloads/release/python-3100/

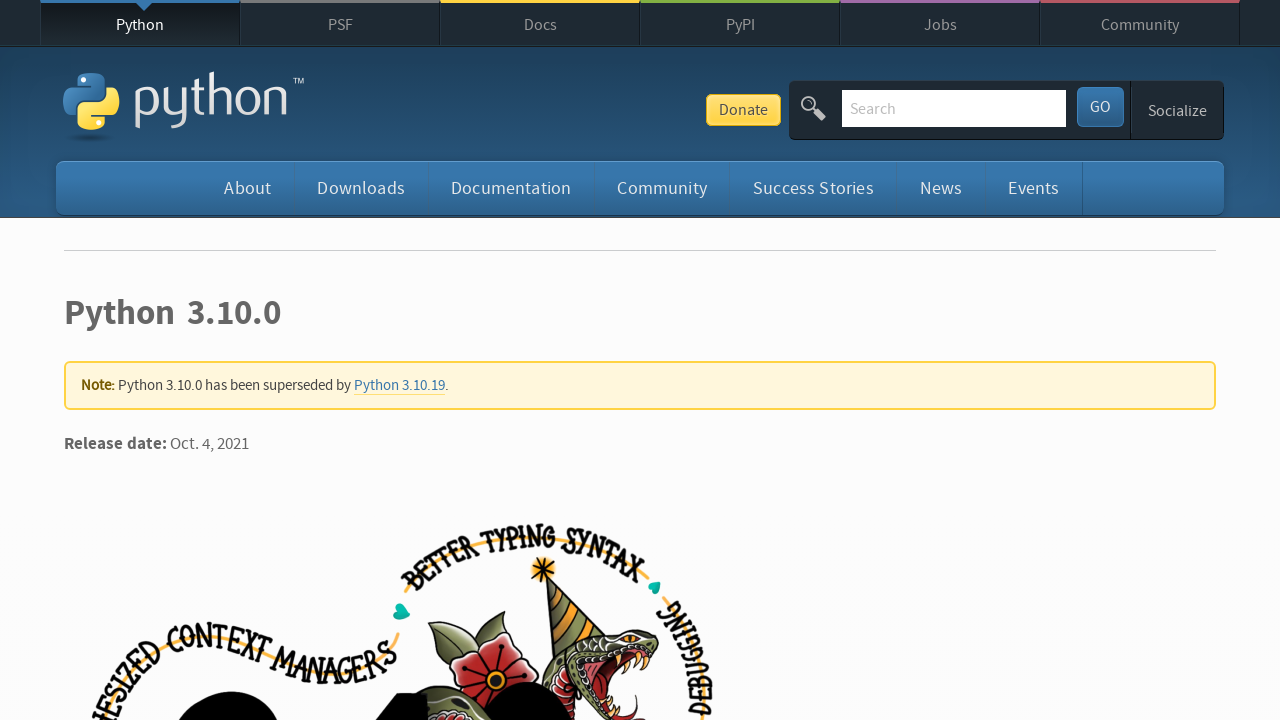

Clicked Windows embed zip download link for Python 3.10.0 at (192, 360) on a[href='https://www.python.org/ftp/python/3.10.0/python-3.10.0-embed-win32.zip']
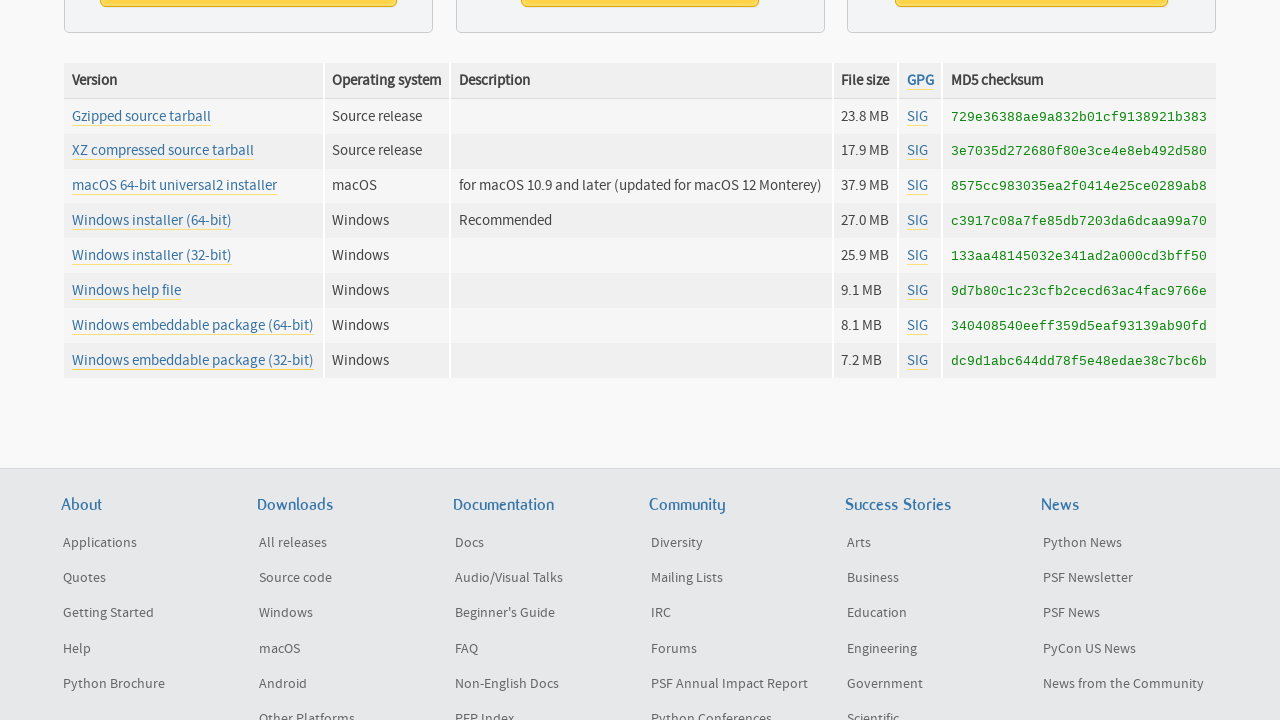

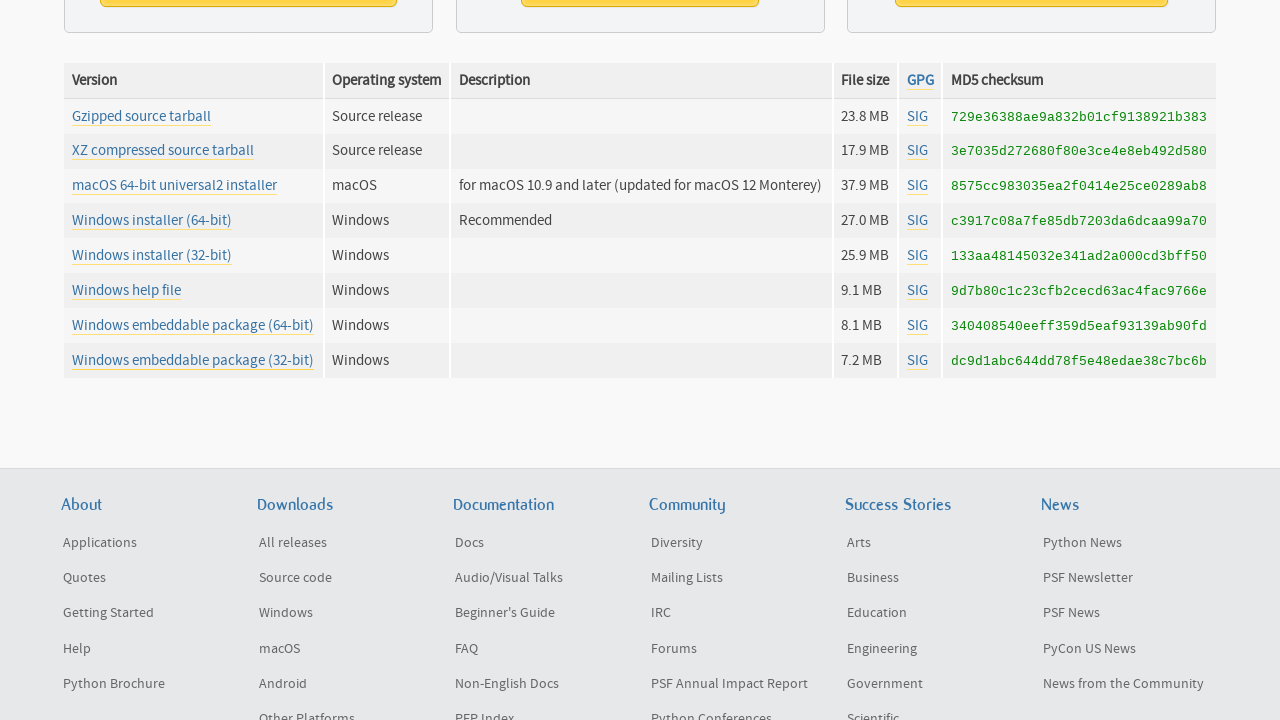